Tests autocomplete functionality by typing "ind" in the autocomplete field and selecting "India" from the dropdown options

Starting URL: https://www.rahulshettyacademy.com/AutomationPractice/

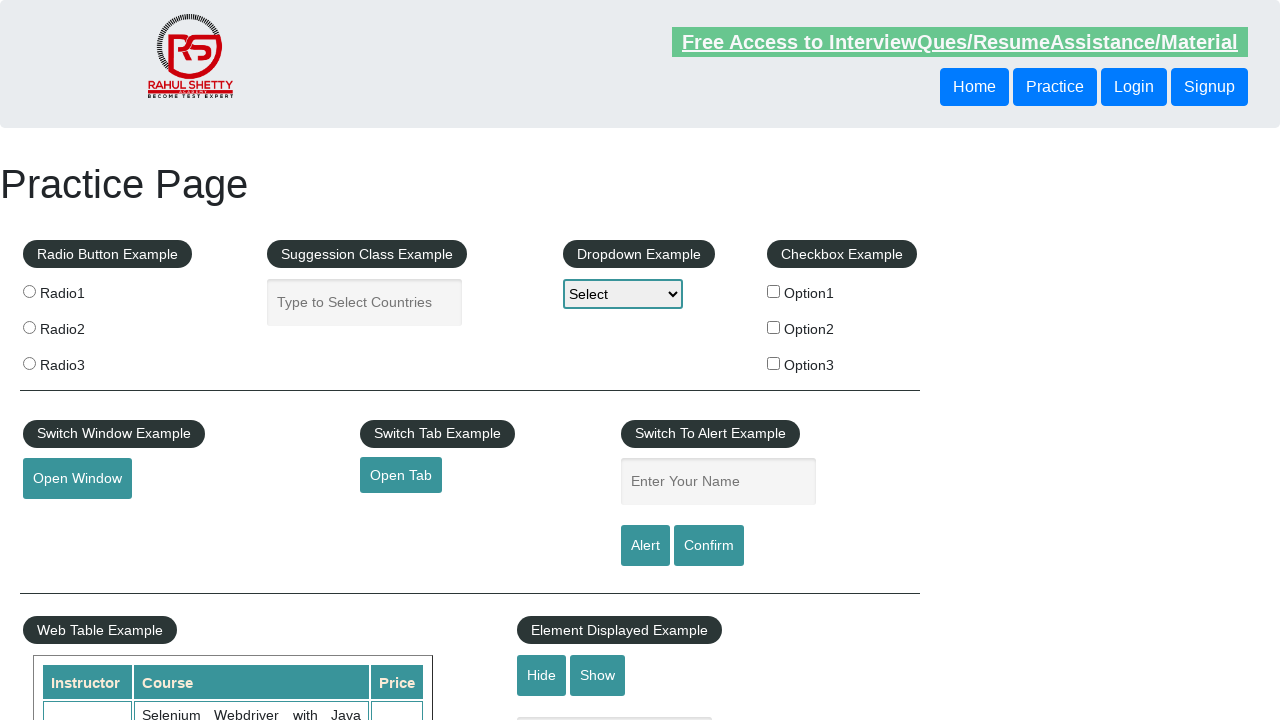

Filled autocomplete field with 'ind' on #autocomplete
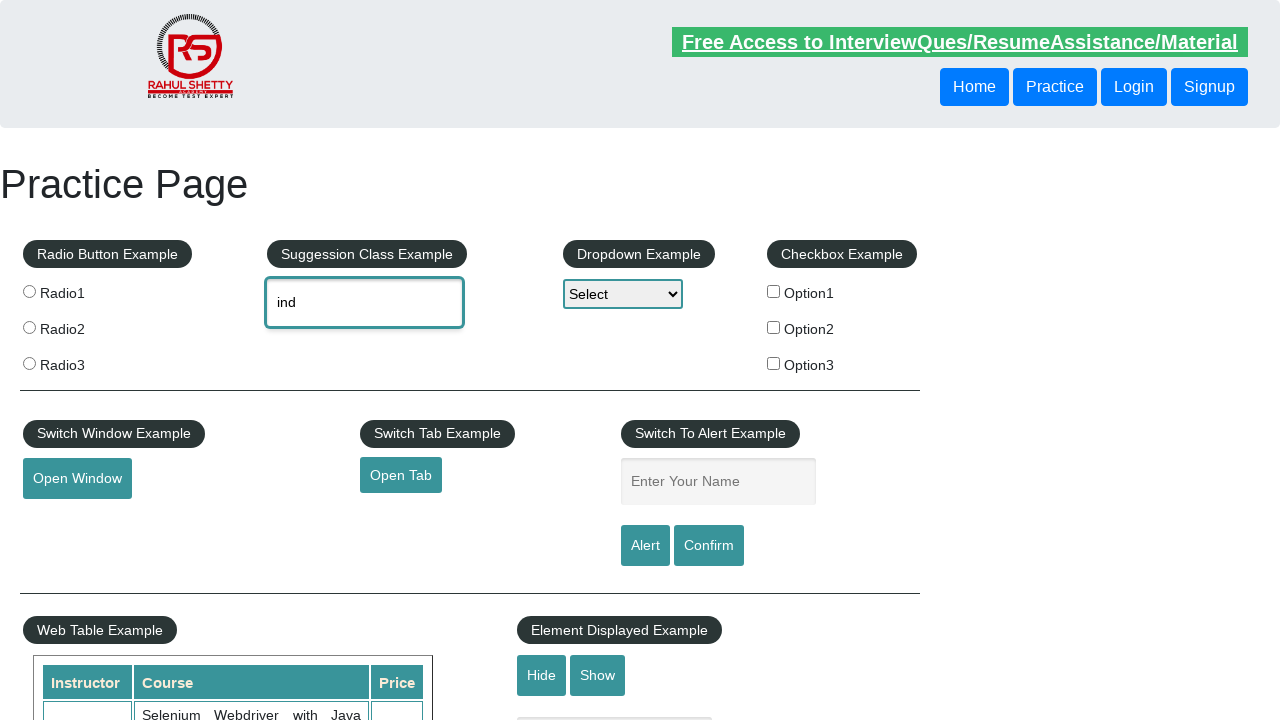

Autocomplete dropdown options appeared
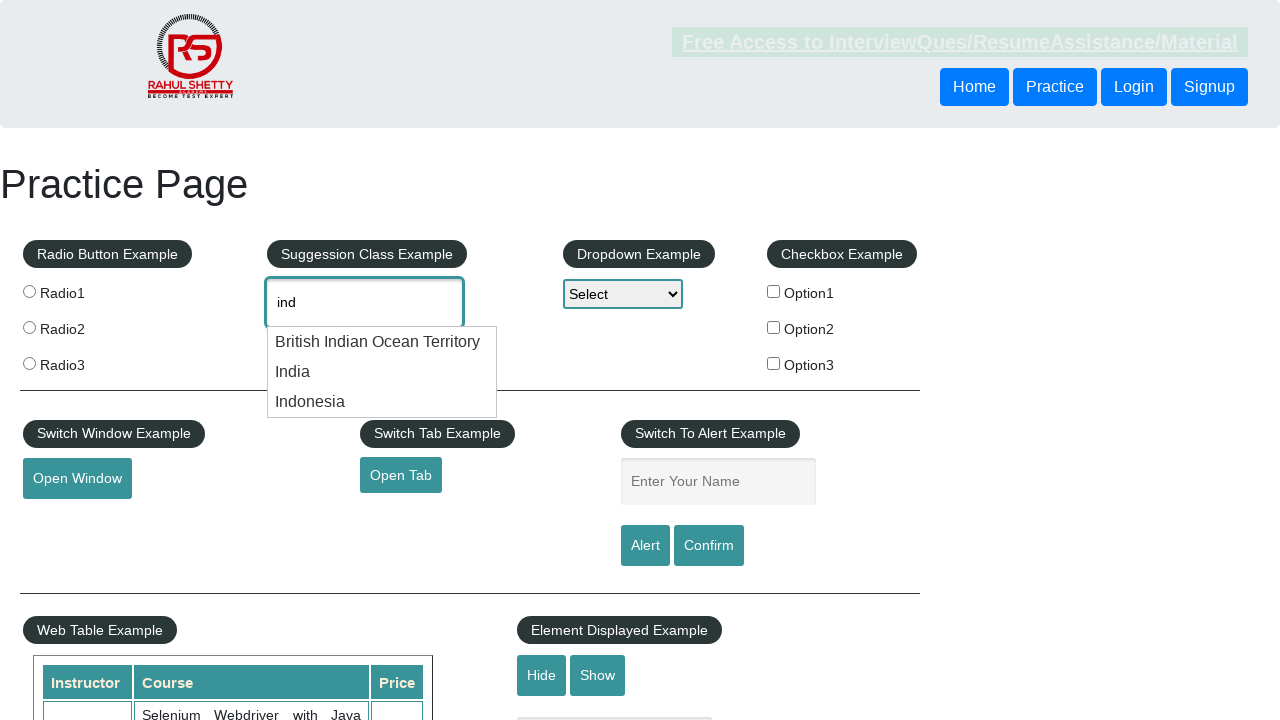

Selected 'India' from autocomplete dropdown at (382, 372) on xpath=//ul/li/div[contains(@class,'ui-menu-item')] >> nth=1
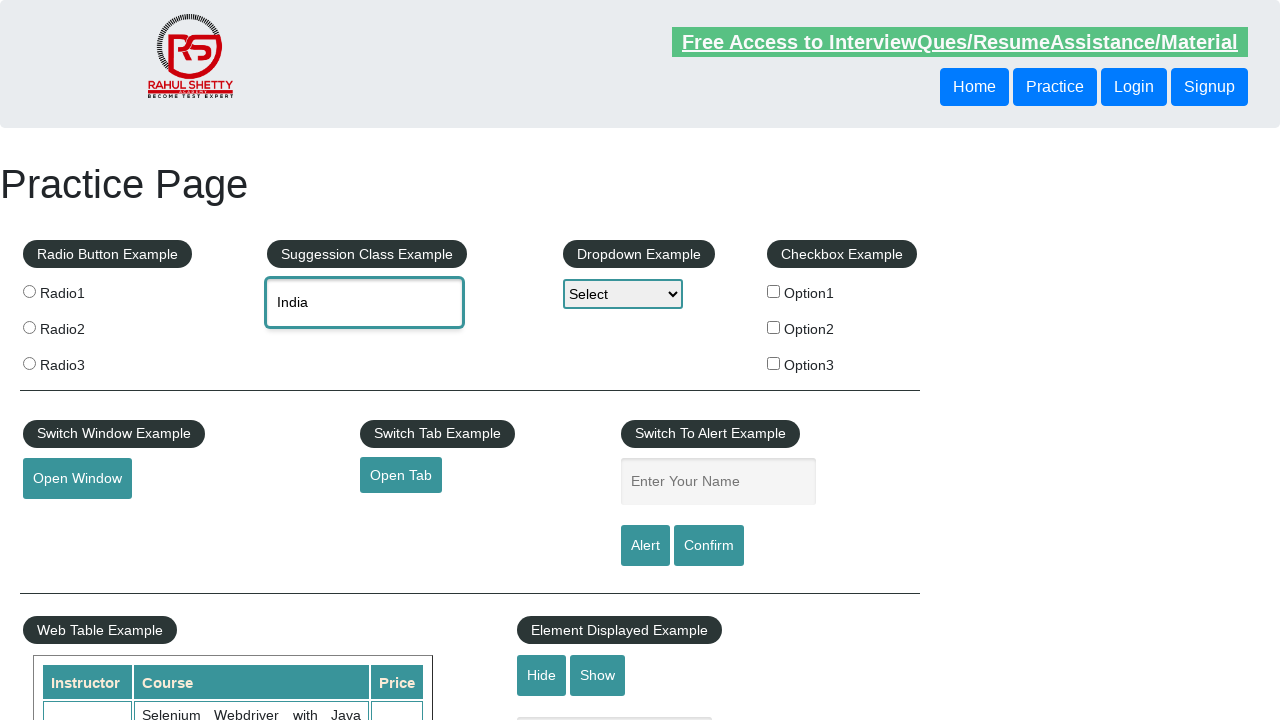

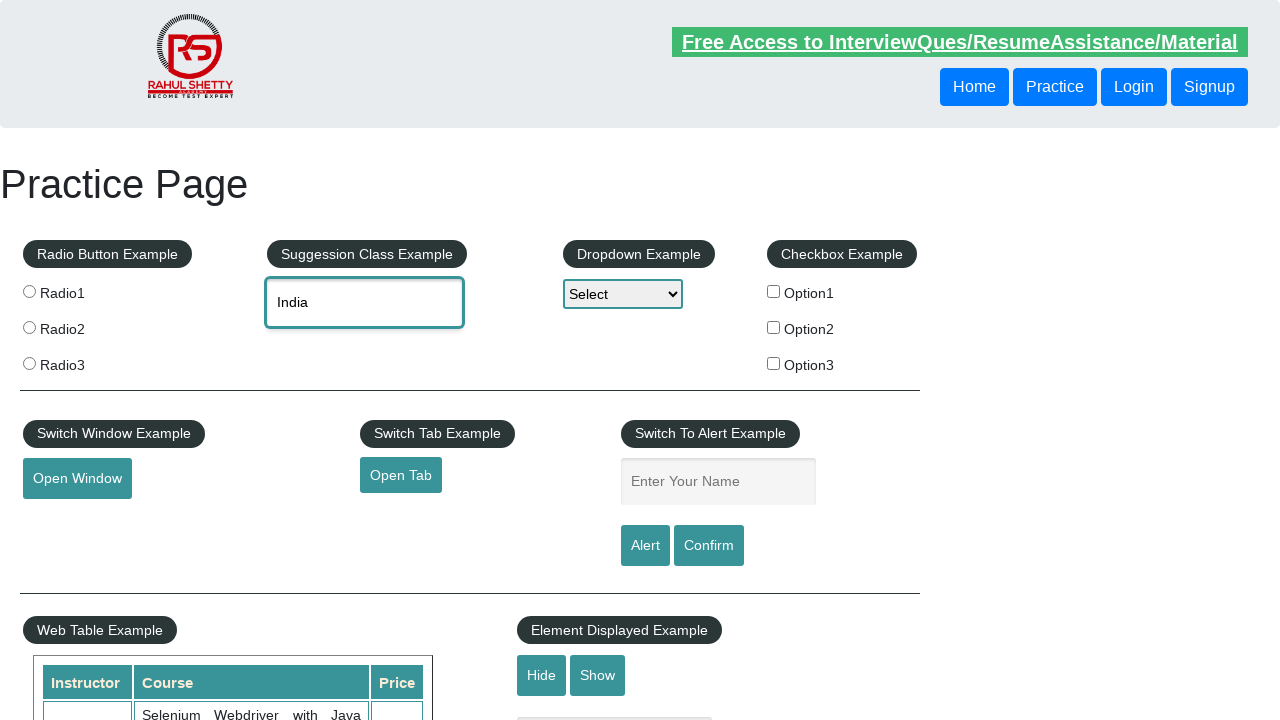